Tests navigation on python.org by clicking the News link in the main navigation menu and verifying the page loads successfully

Starting URL: http://www.python.org

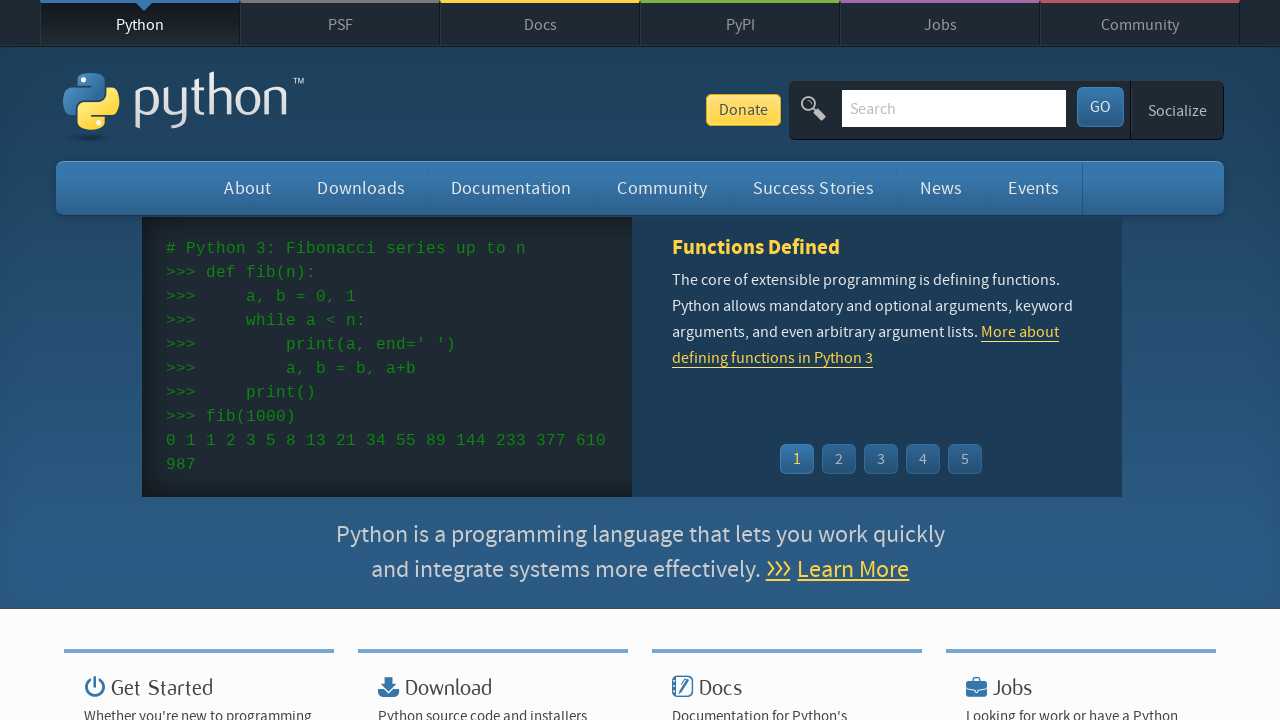

Clicked the News link in the main navigation menu at (941, 188) on #mainnav ul.navigation.menu li#news a
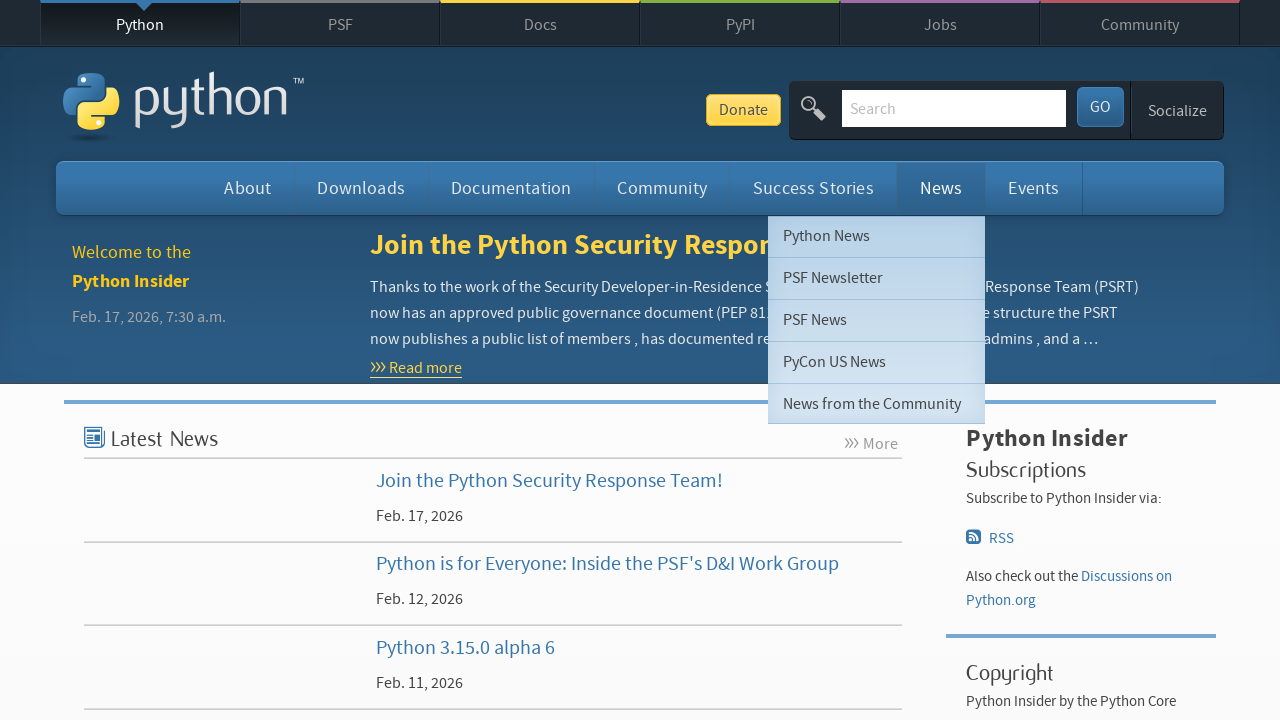

Verified the News page loaded successfully (domcontentloaded state)
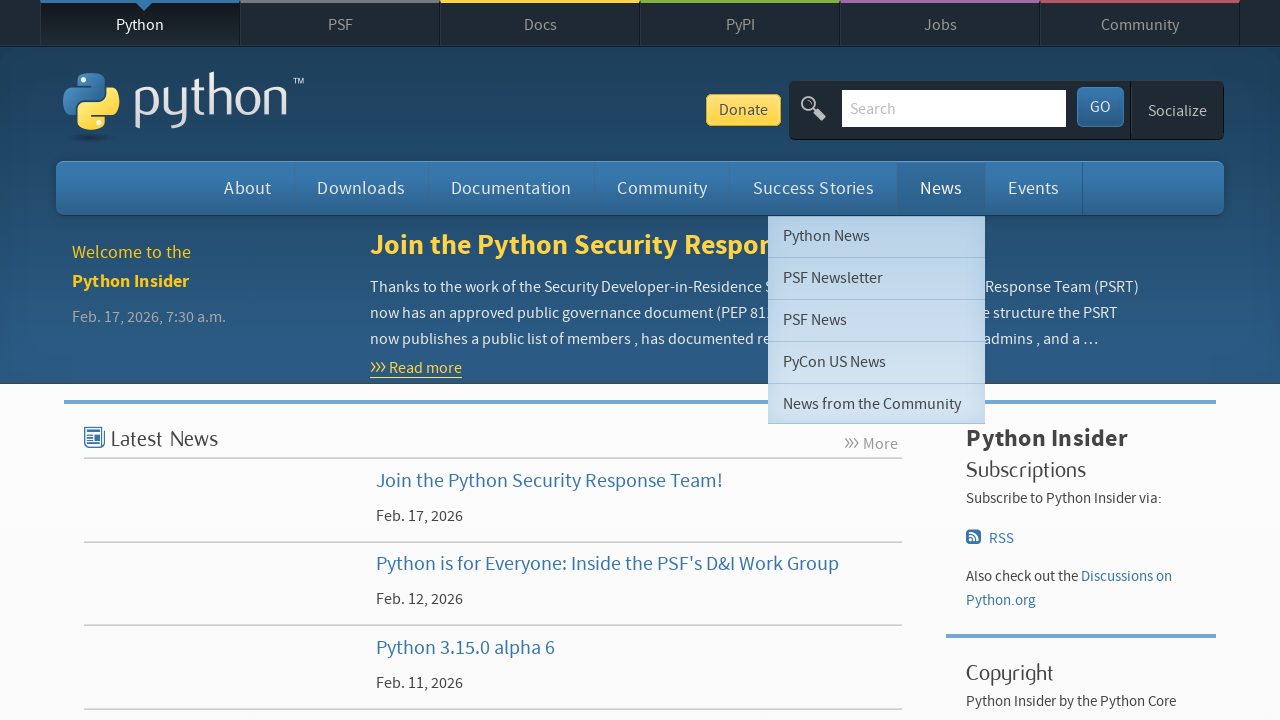

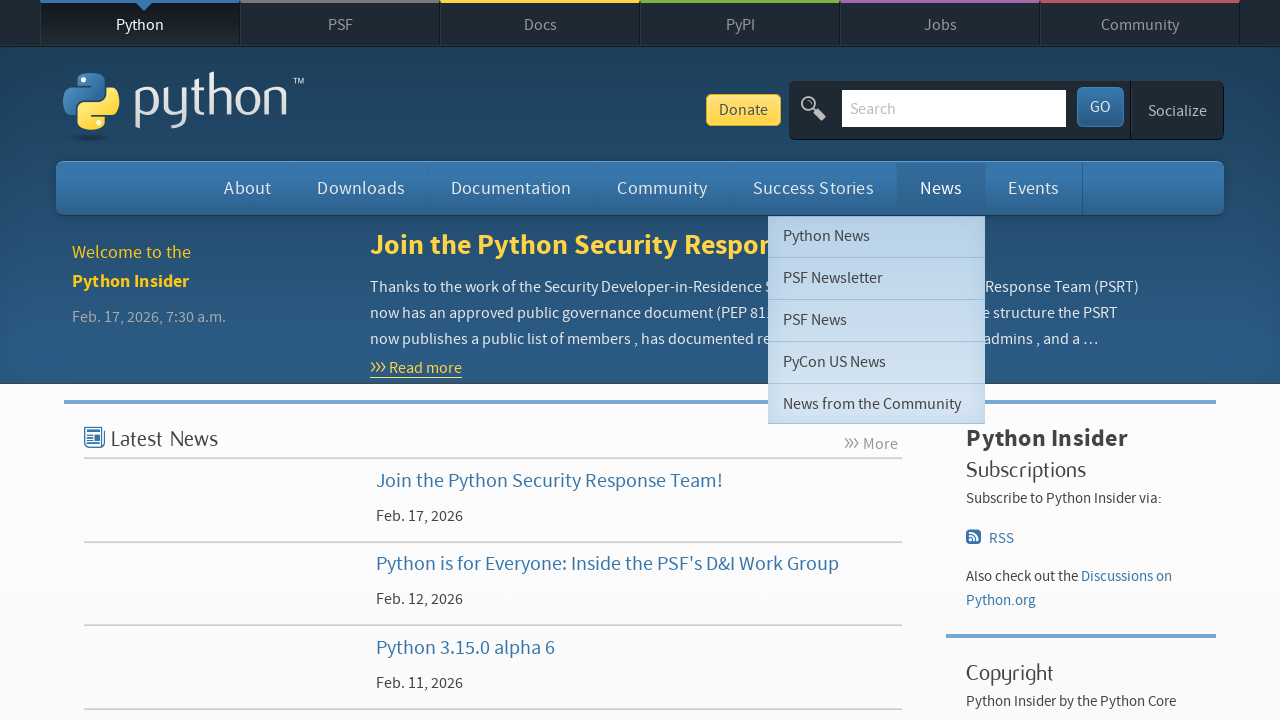